Tests autocomplete/suggestion dropdown by typing partial text and selecting a matching suggestion from the list

Starting URL: https://rahulshettyacademy.com/AutomationPractice/

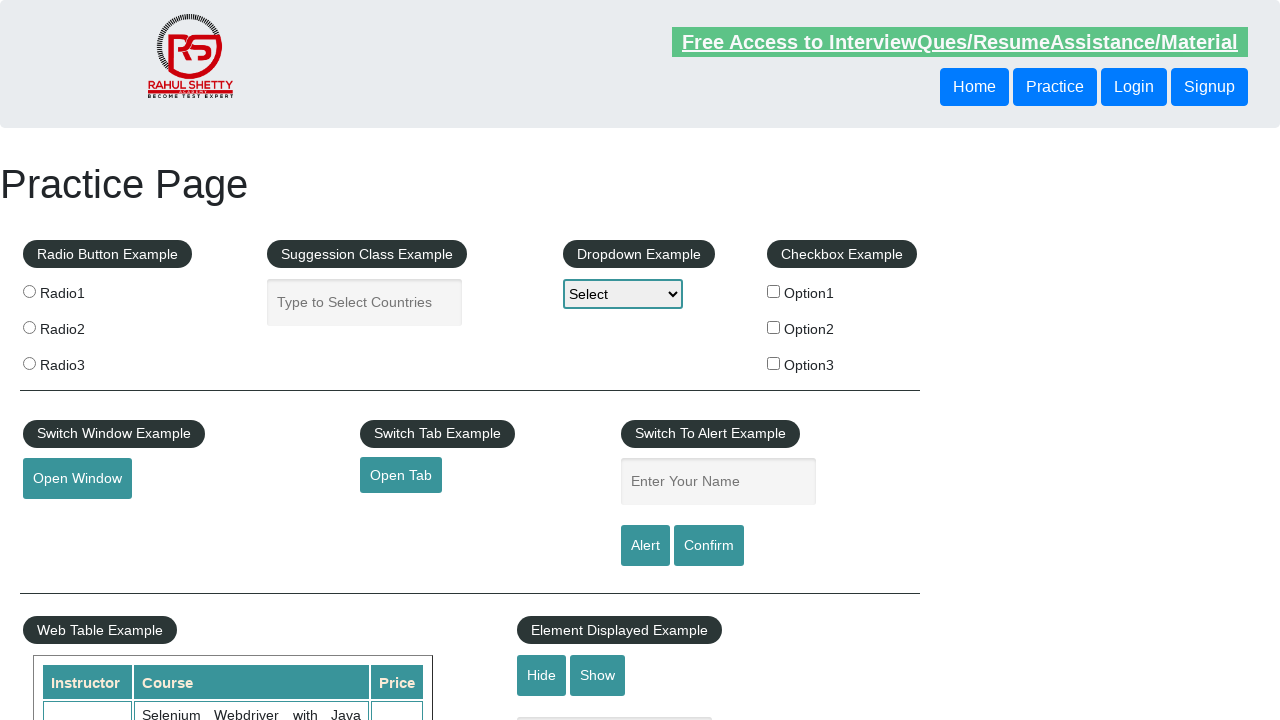

Typed 'nam' into autocomplete field on #autocomplete
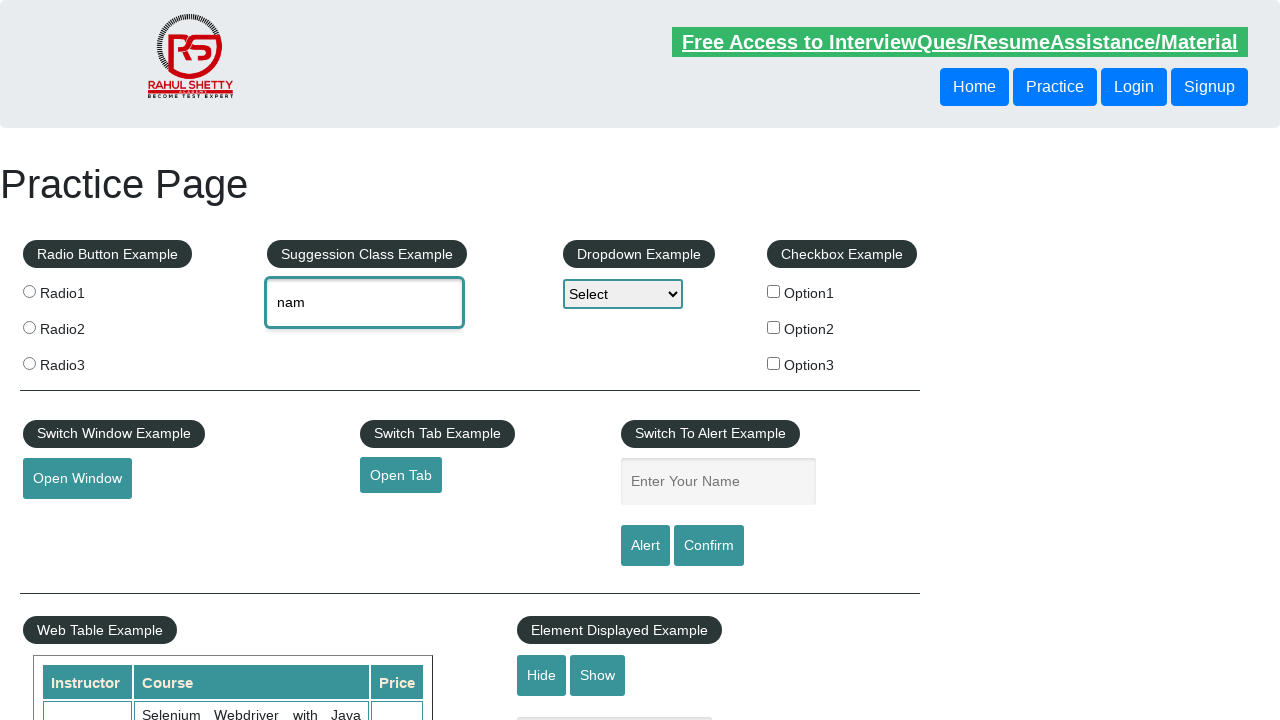

Autocomplete suggestion dropdown appeared
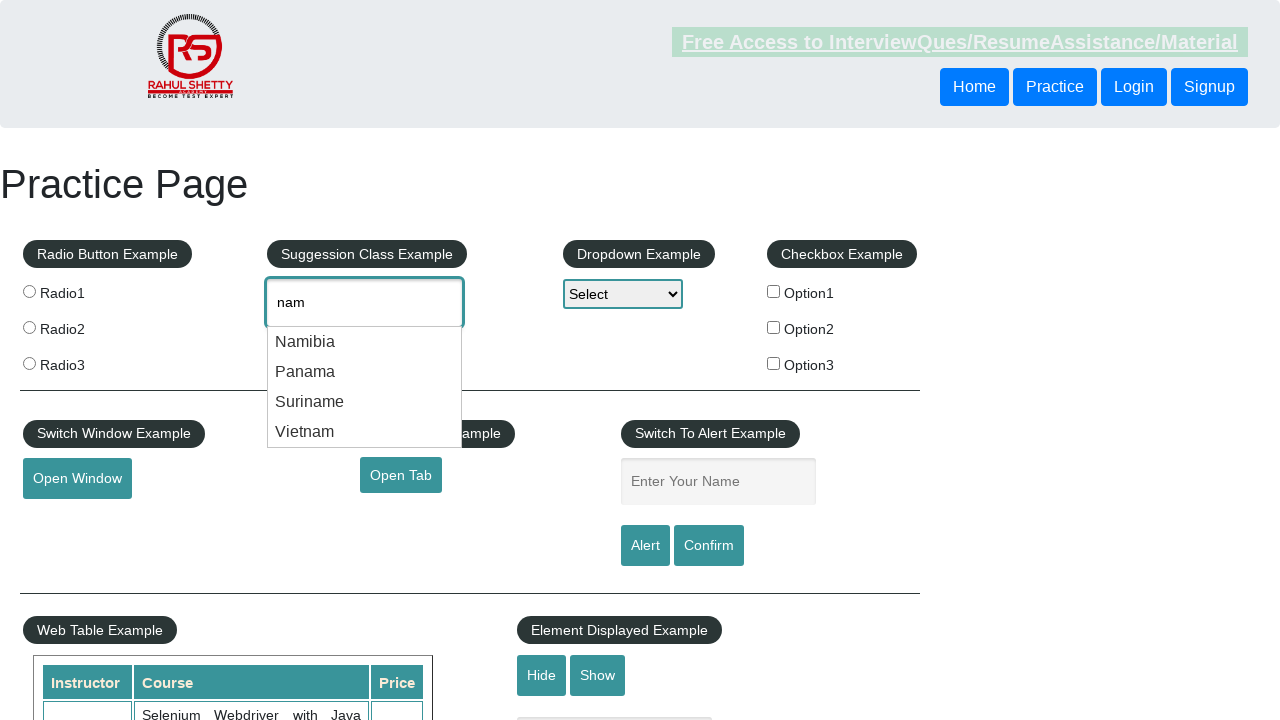

Selected 'Namibia' from the suggestion dropdown at (365, 342) on xpath=//div[@class='ui-menu-item-wrapper' and contains(text(), 'Namibia')]
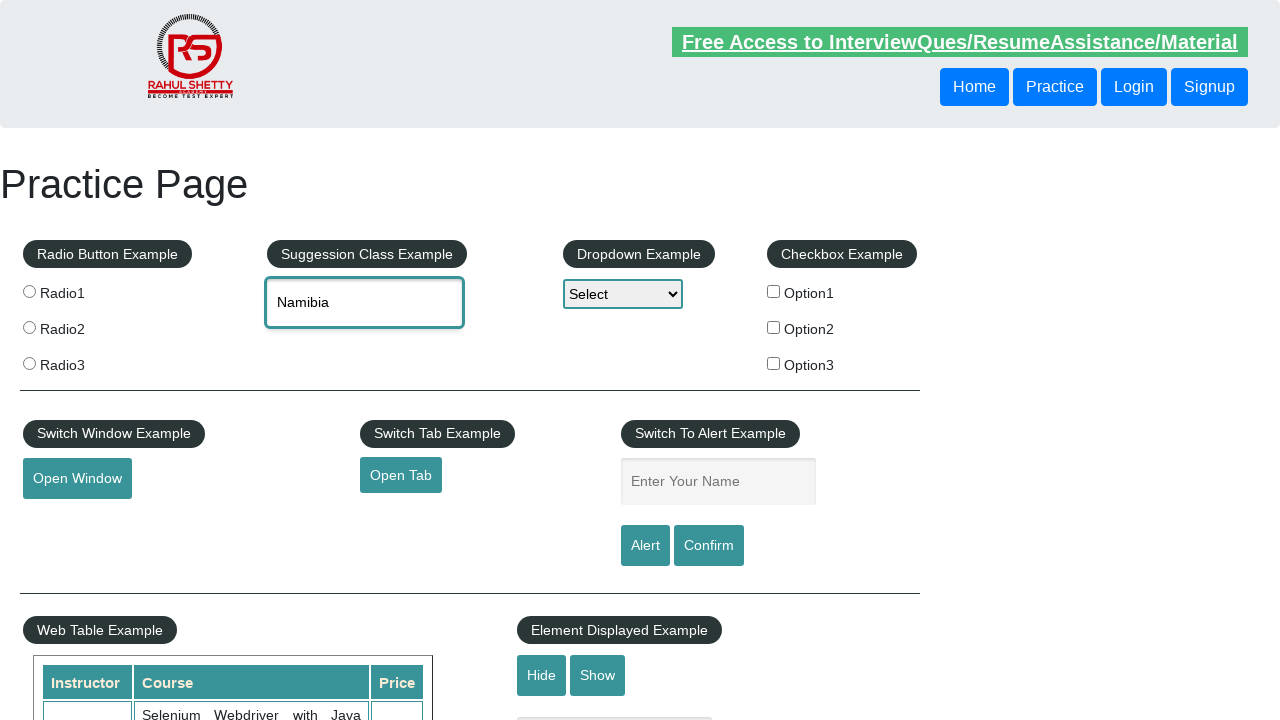

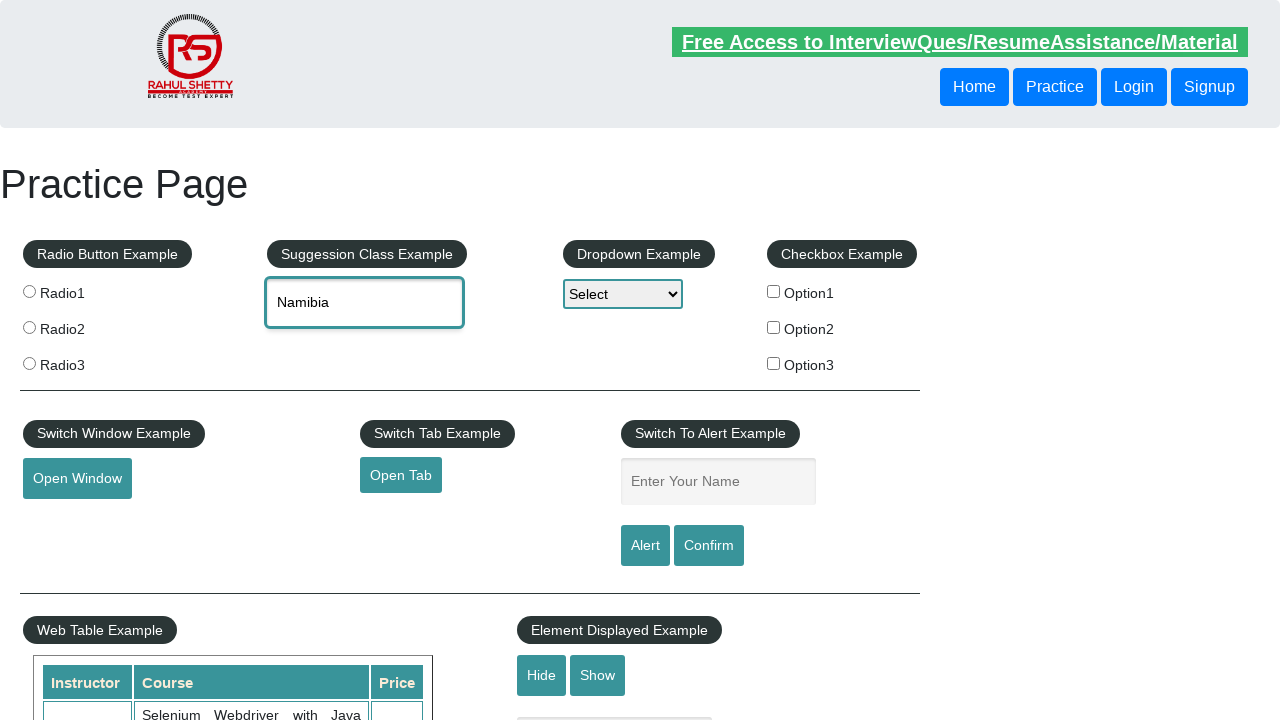